Navigates to a Kentucky Secretary of State business profile page, waits for company information to load, then scrolls to and clicks the Initial Officers button to view officer information.

Starting URL: https://sosbes.sos.ky.gov/BusSearchNProfile/Profile.aspx/?ctr=1374673

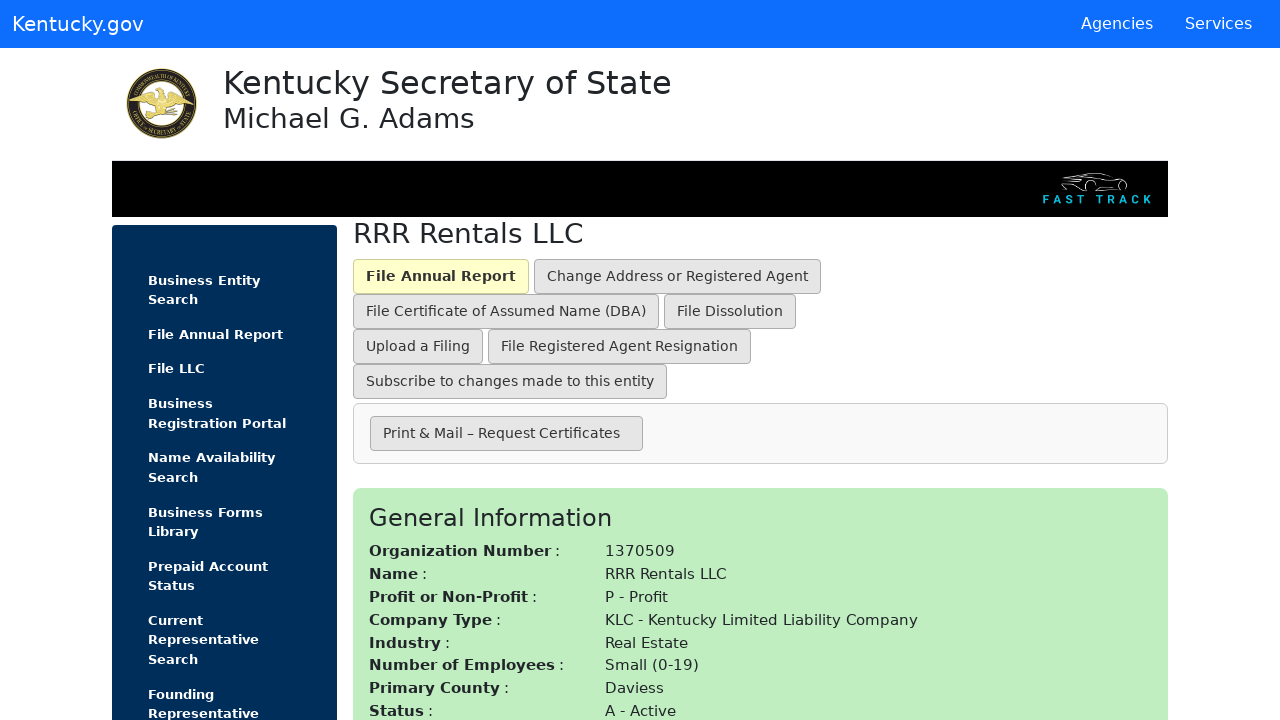

Company information section loaded
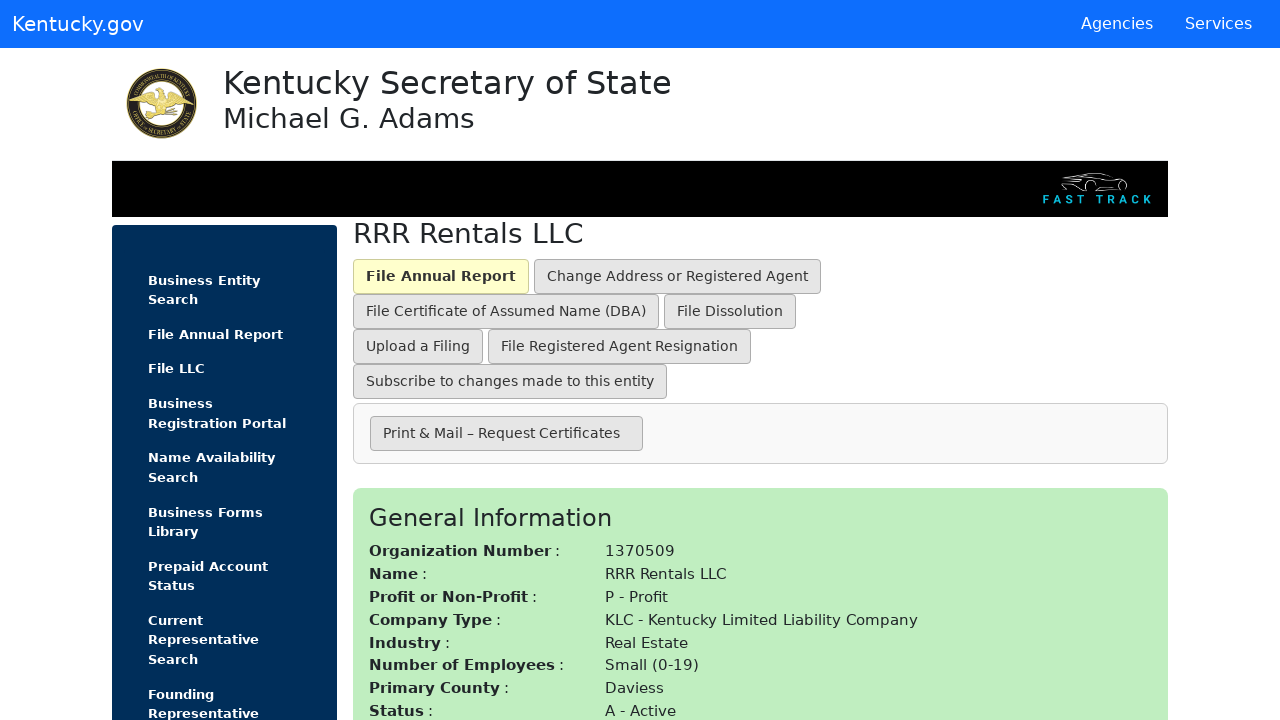

Initial Officers button became available
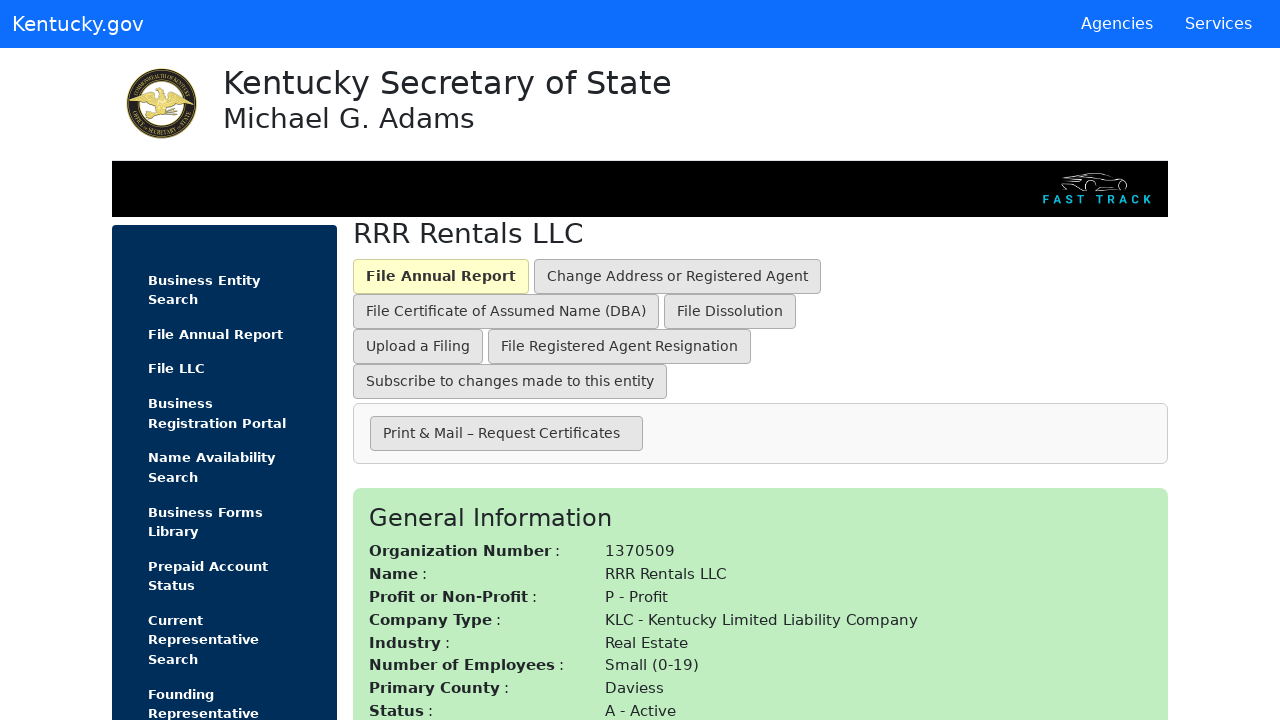

Clicked Initial Officers button at (453, 501) on #MainContent_BtnInitial
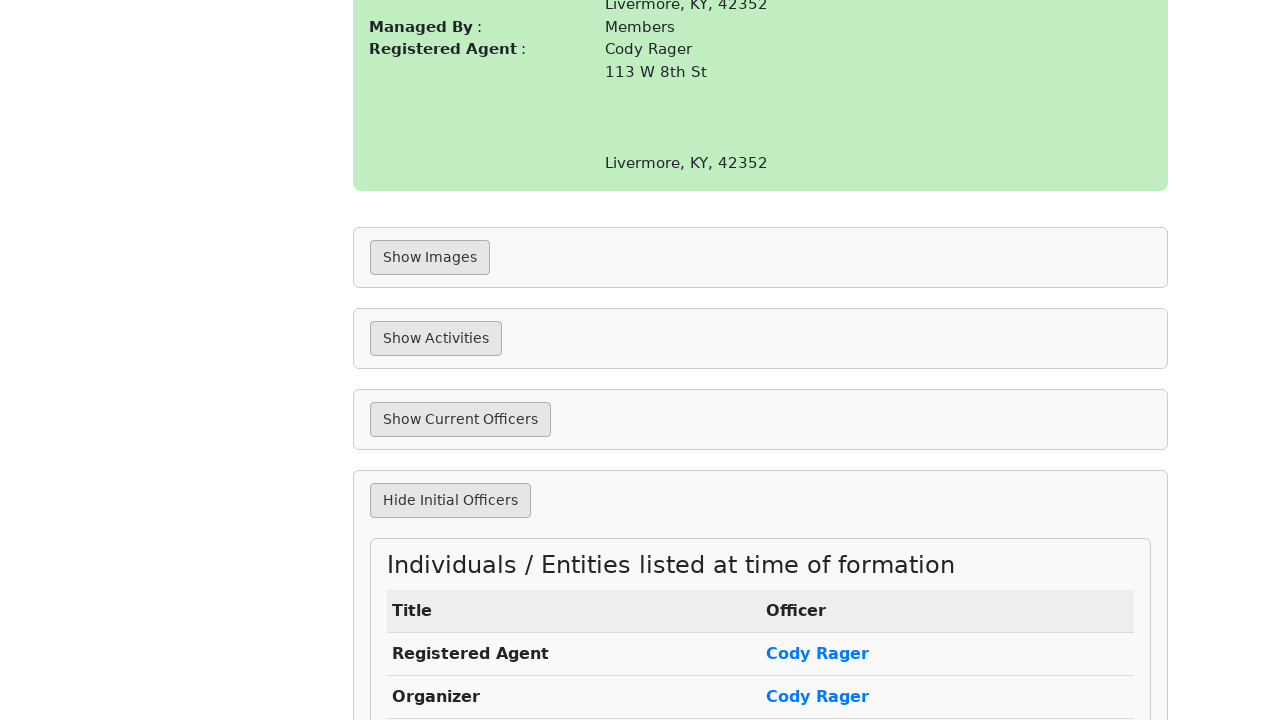

Initial Officers panel loaded with officer information
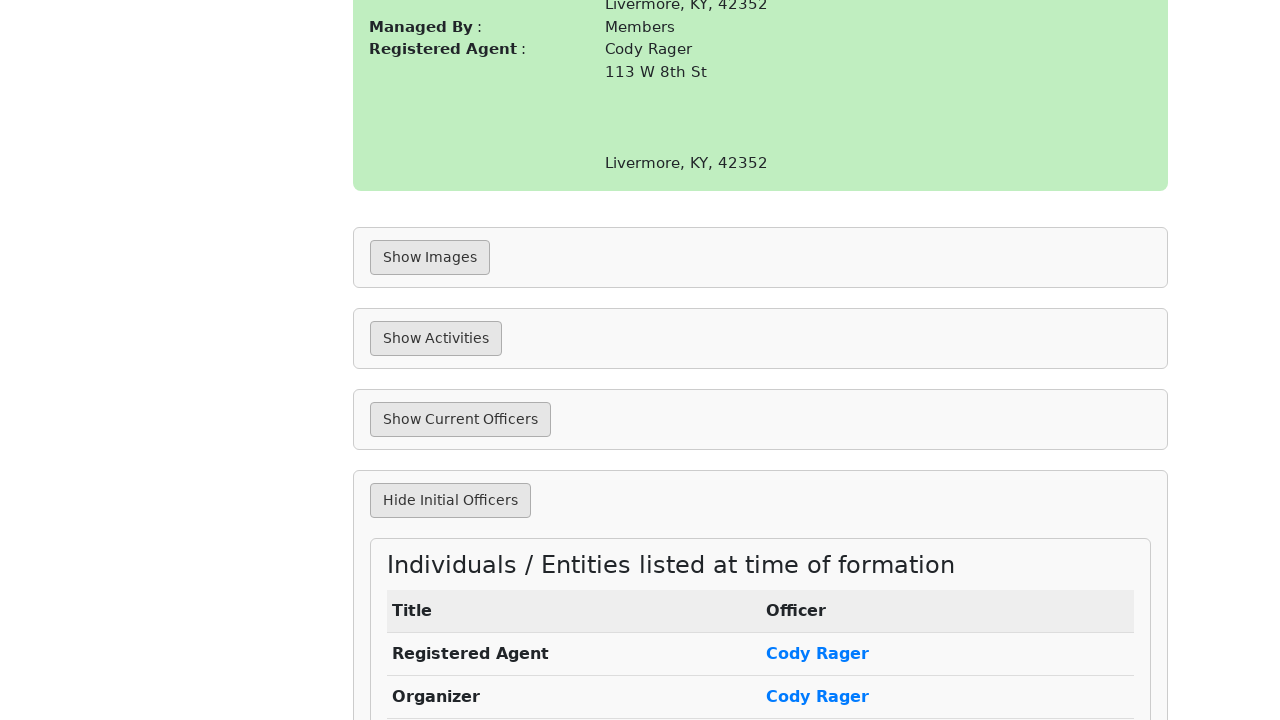

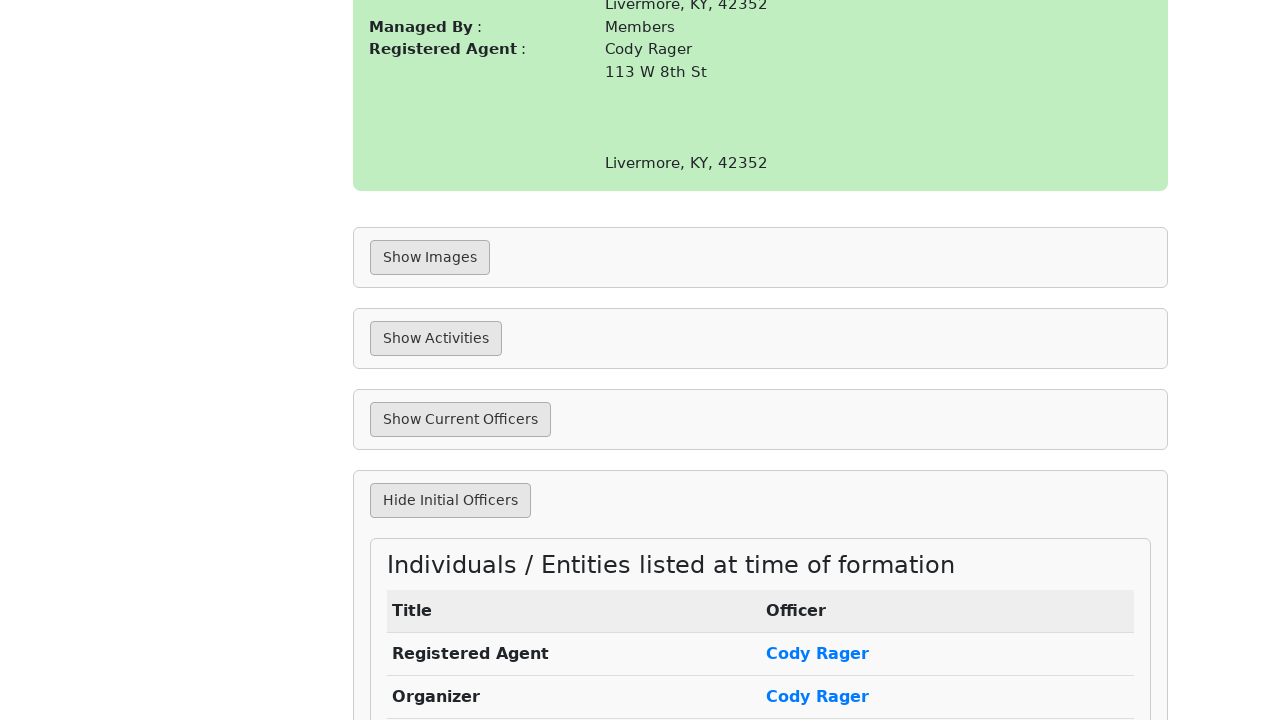